Tests auto-suggestive dropdown functionality by typing a partial country name and selecting "India" from the suggestions that appear

Starting URL: https://rahulshettyacademy.com/dropdownsPractise/

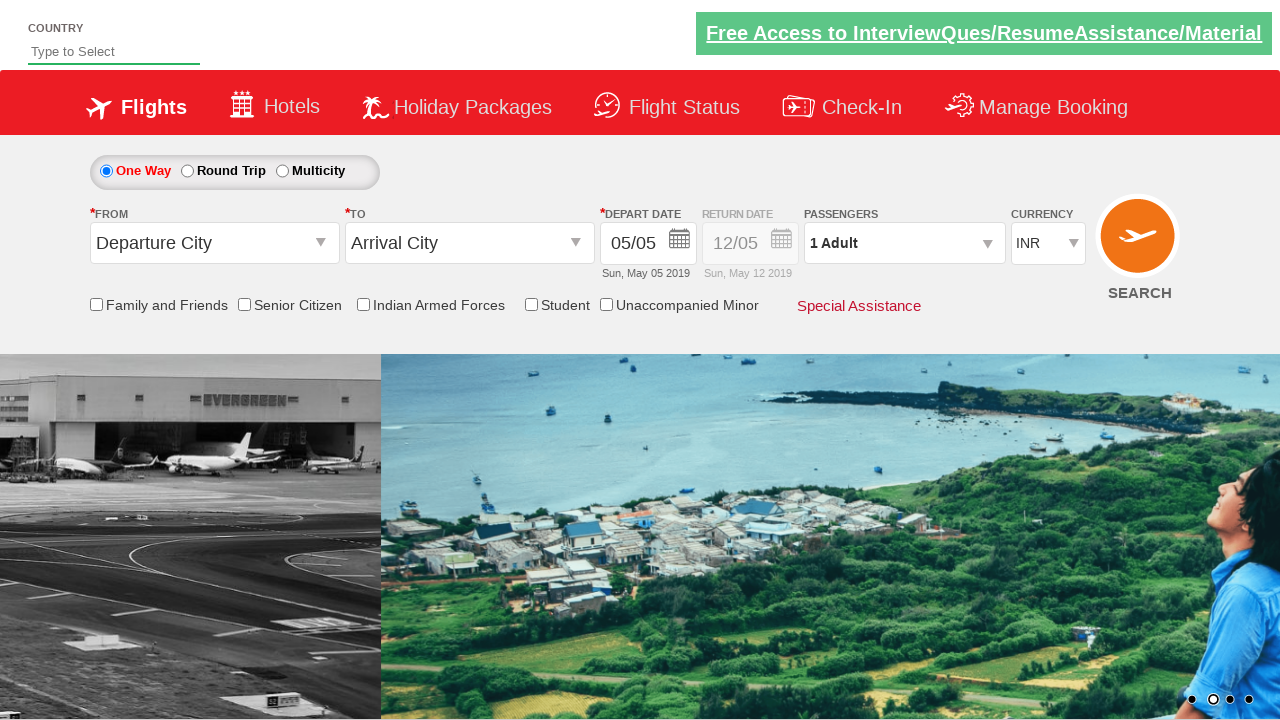

Typed 'ind' in the autosuggest field to trigger dropdown on #autosuggest
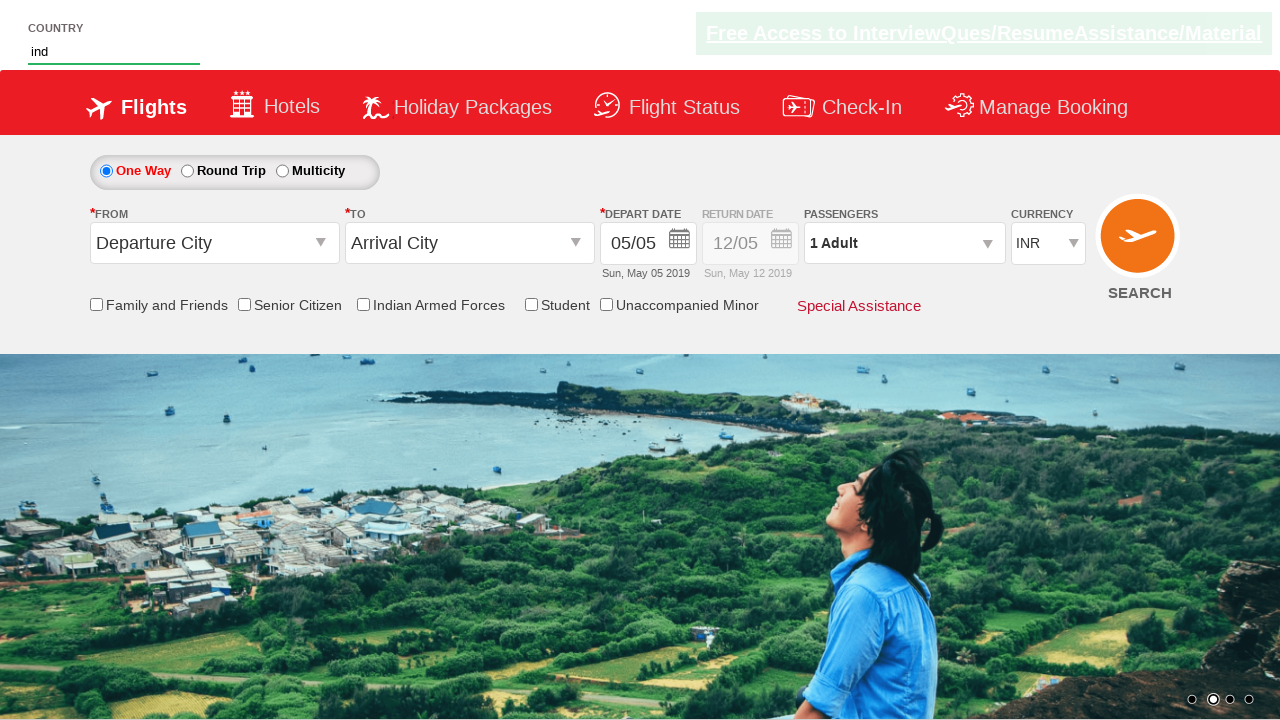

Waited for auto-suggest dropdown suggestions to appear
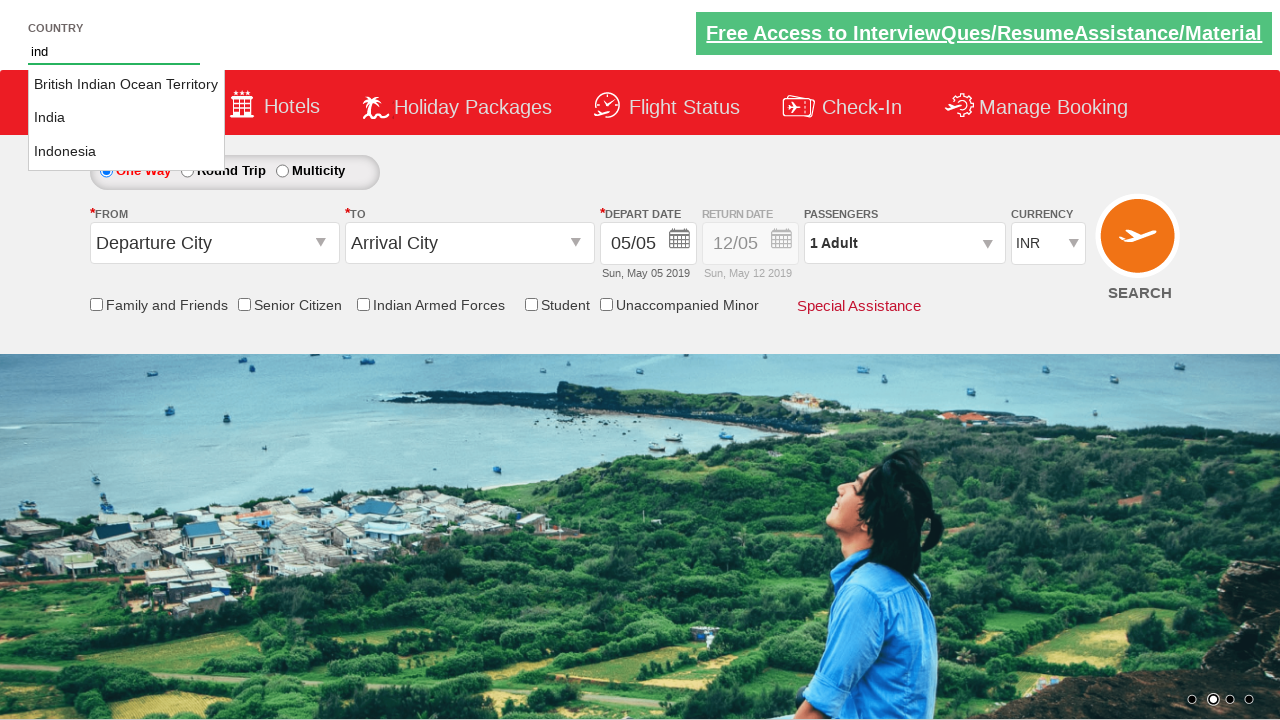

Retrieved all suggestion elements from dropdown
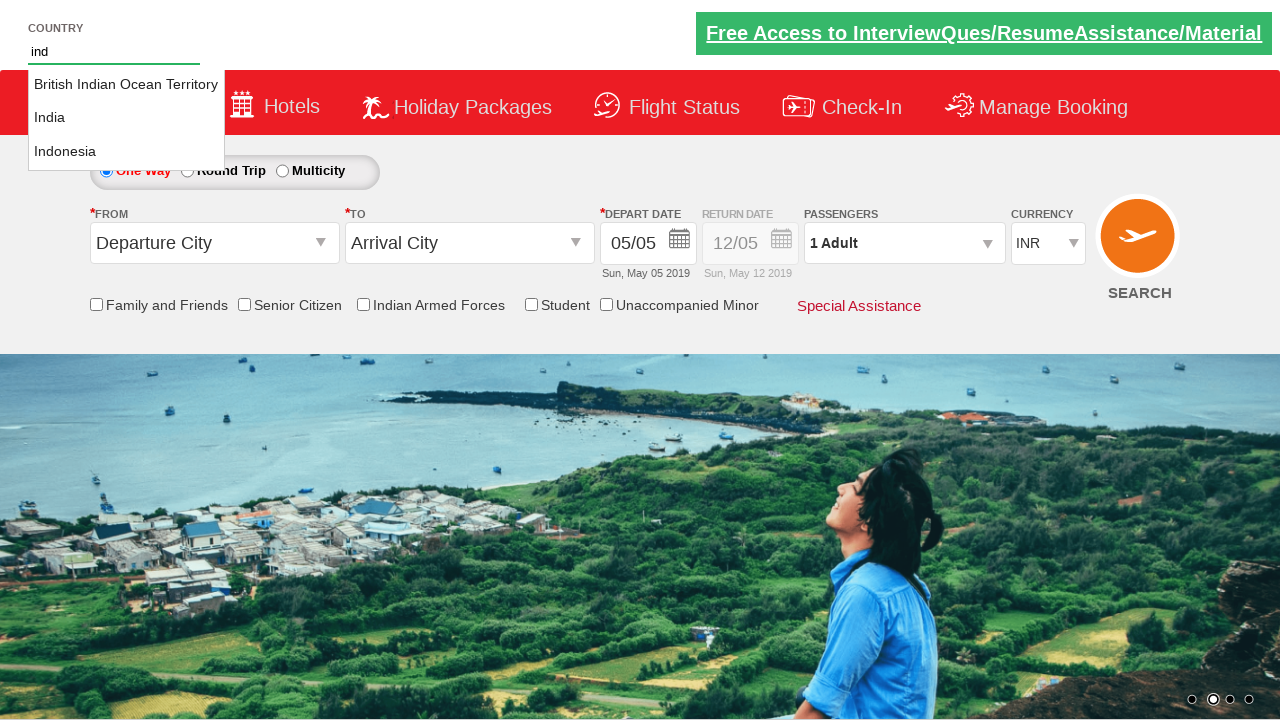

Found and clicked 'India' from the auto-suggest suggestions at (126, 118) on .ui-corner-all >> nth=2
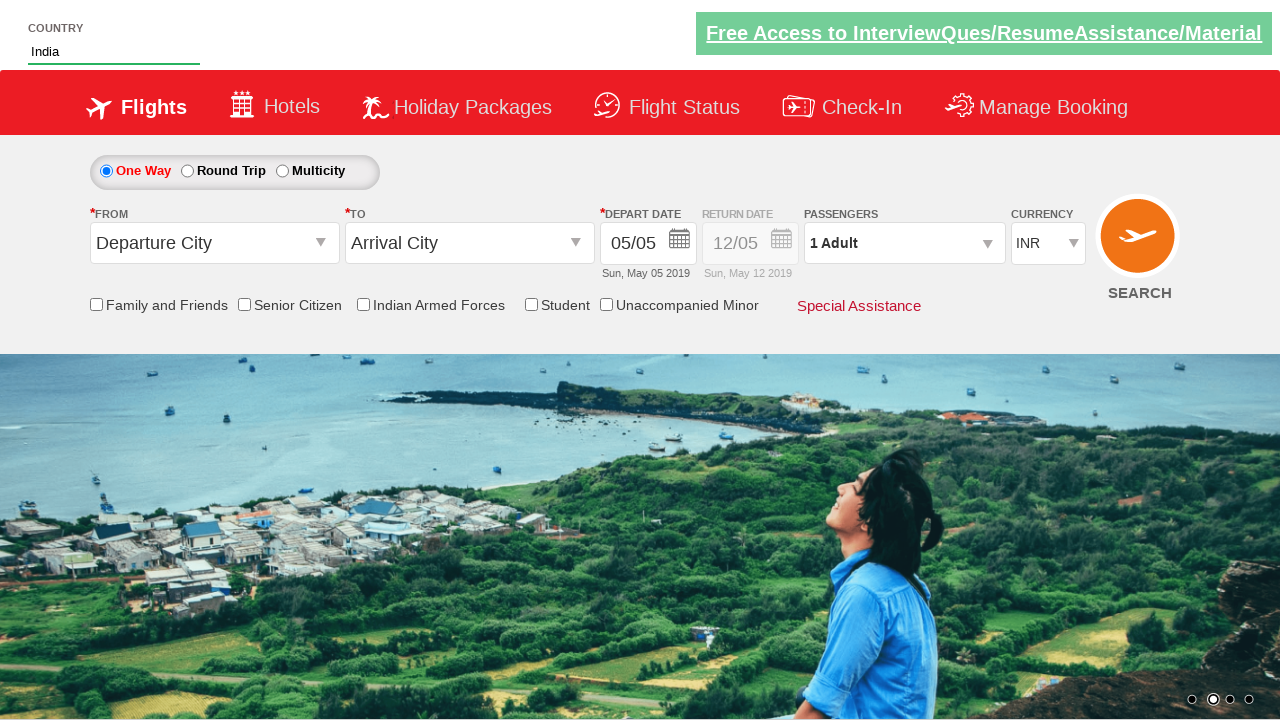

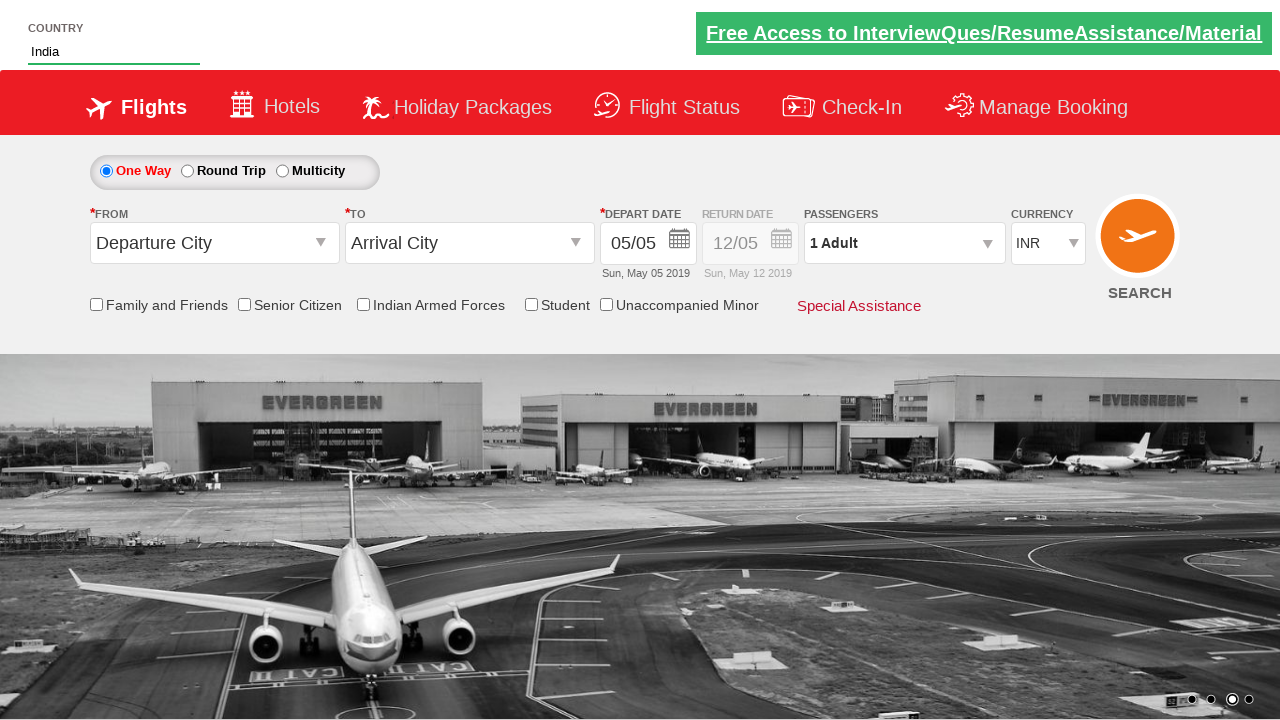